Tests clearing the complete state of all items by checking and then unchecking the toggle all checkbox

Starting URL: https://demo.playwright.dev/todomvc

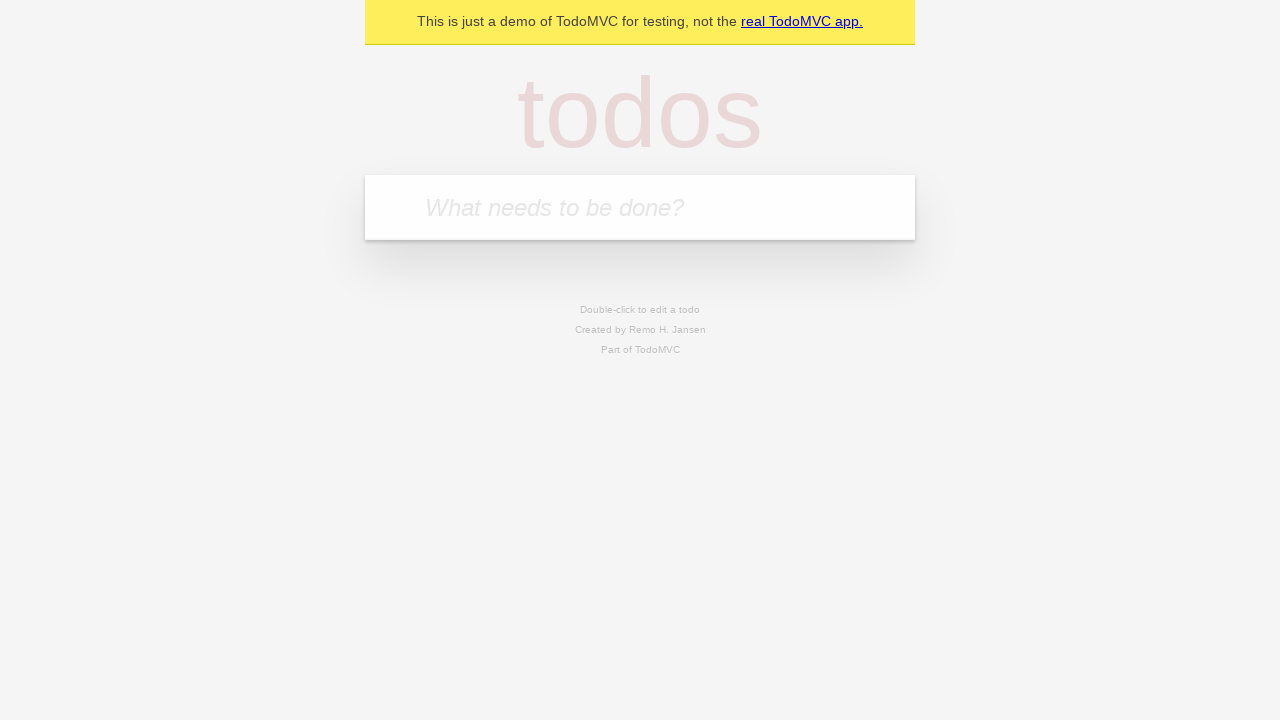

Filled todo input with 'buy some cheese' on internal:attr=[placeholder="What needs to be done?"i]
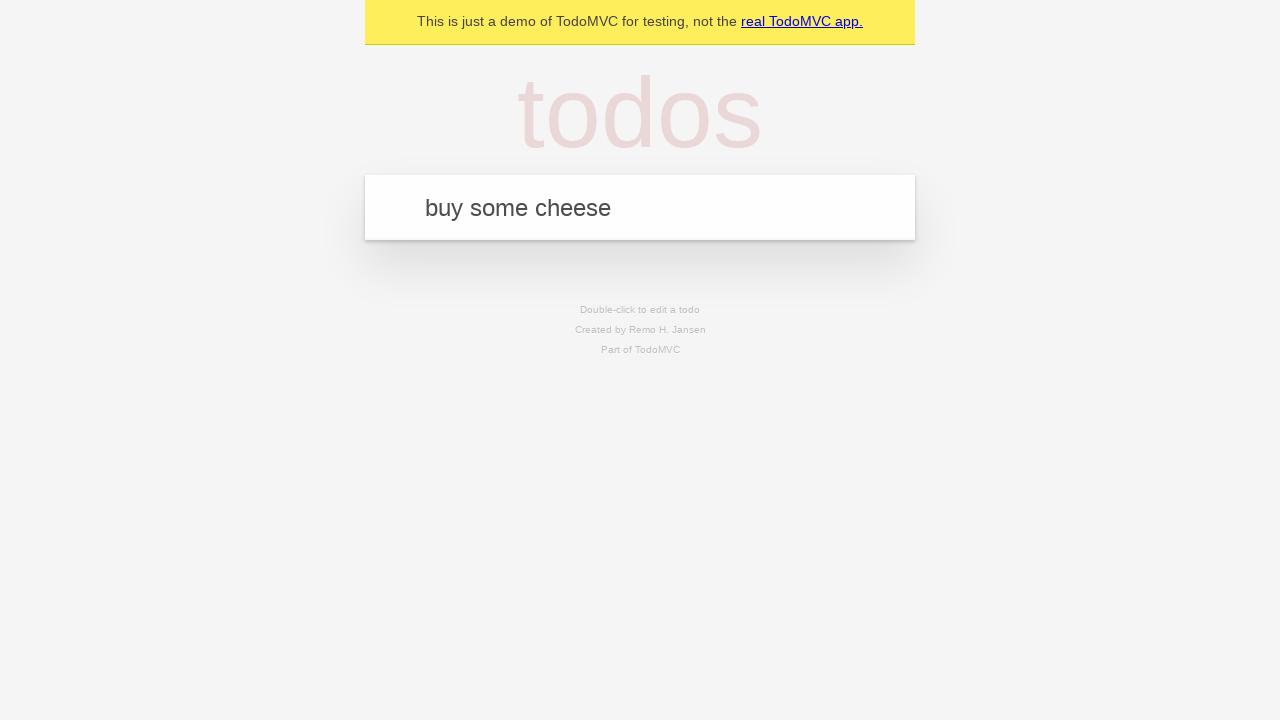

Pressed Enter to add first todo on internal:attr=[placeholder="What needs to be done?"i]
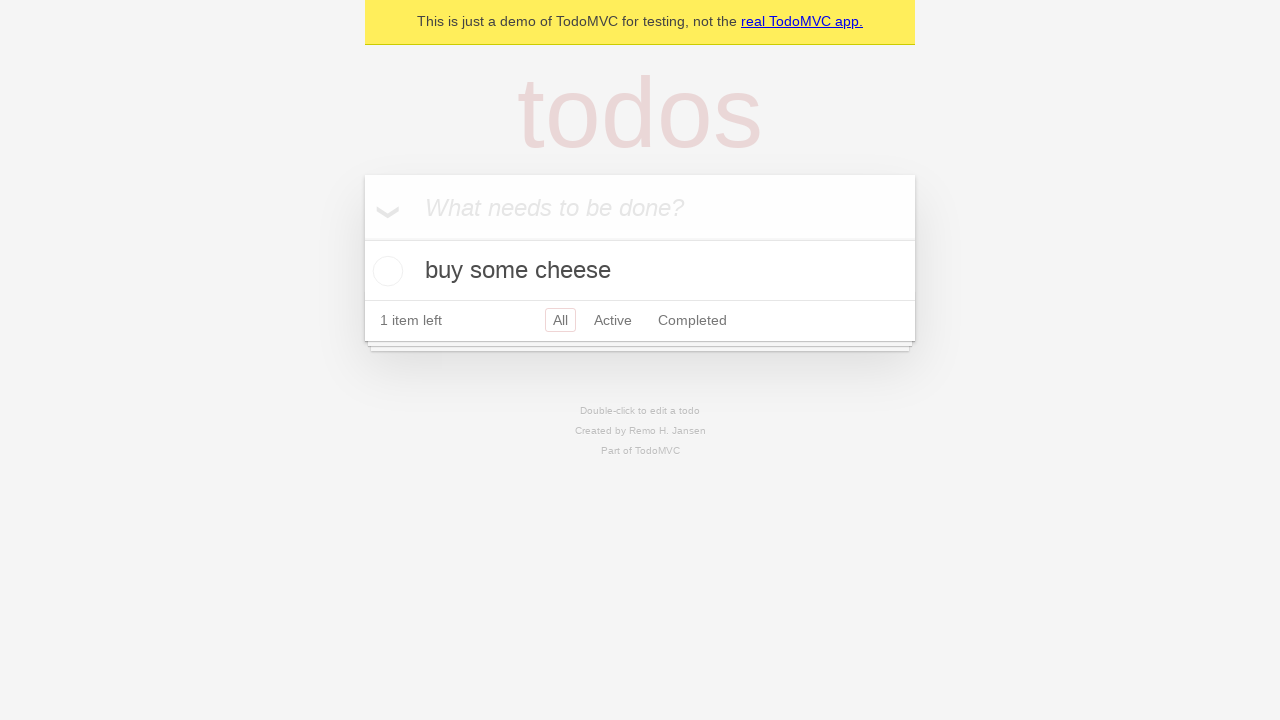

Filled todo input with 'feed the cat' on internal:attr=[placeholder="What needs to be done?"i]
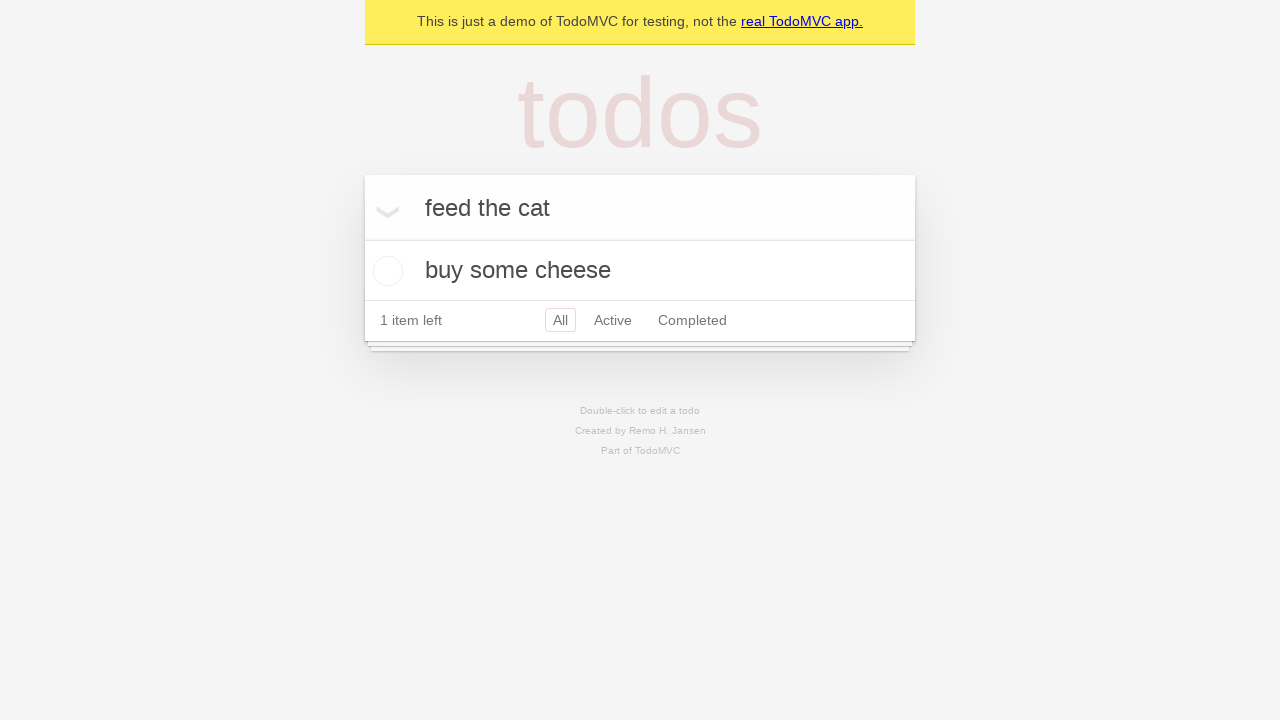

Pressed Enter to add second todo on internal:attr=[placeholder="What needs to be done?"i]
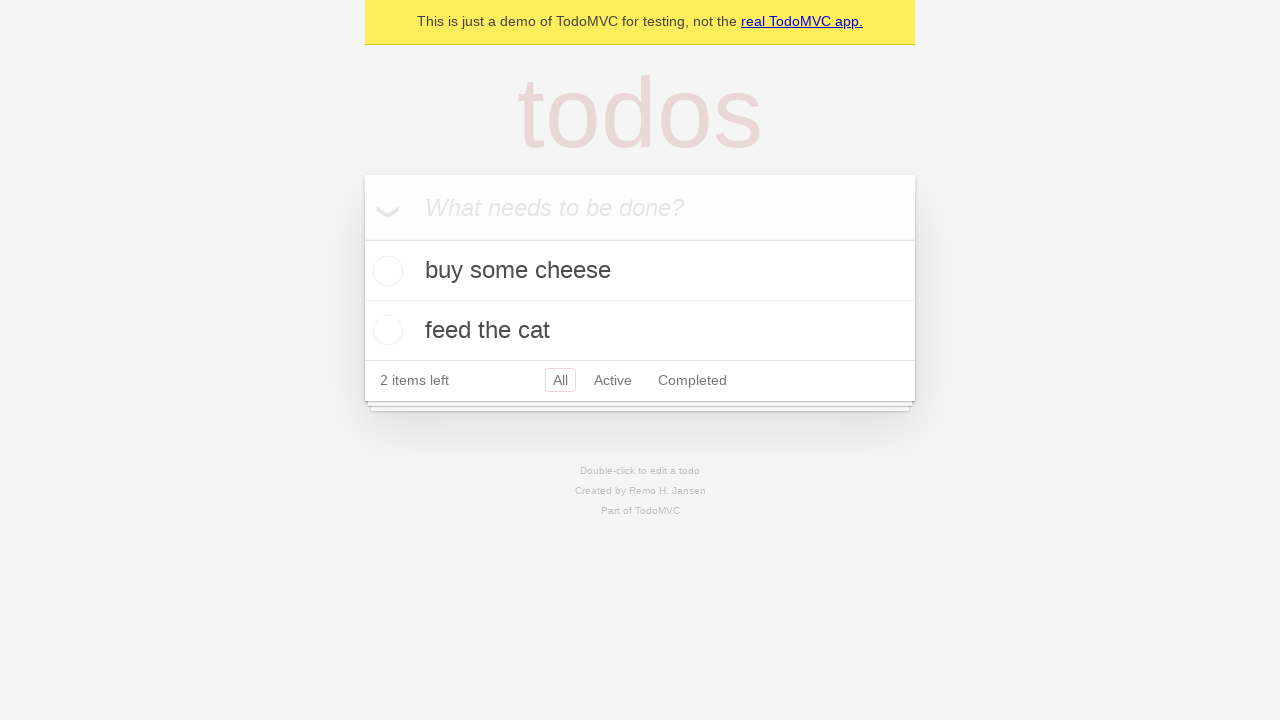

Filled todo input with 'book a doctors appointment' on internal:attr=[placeholder="What needs to be done?"i]
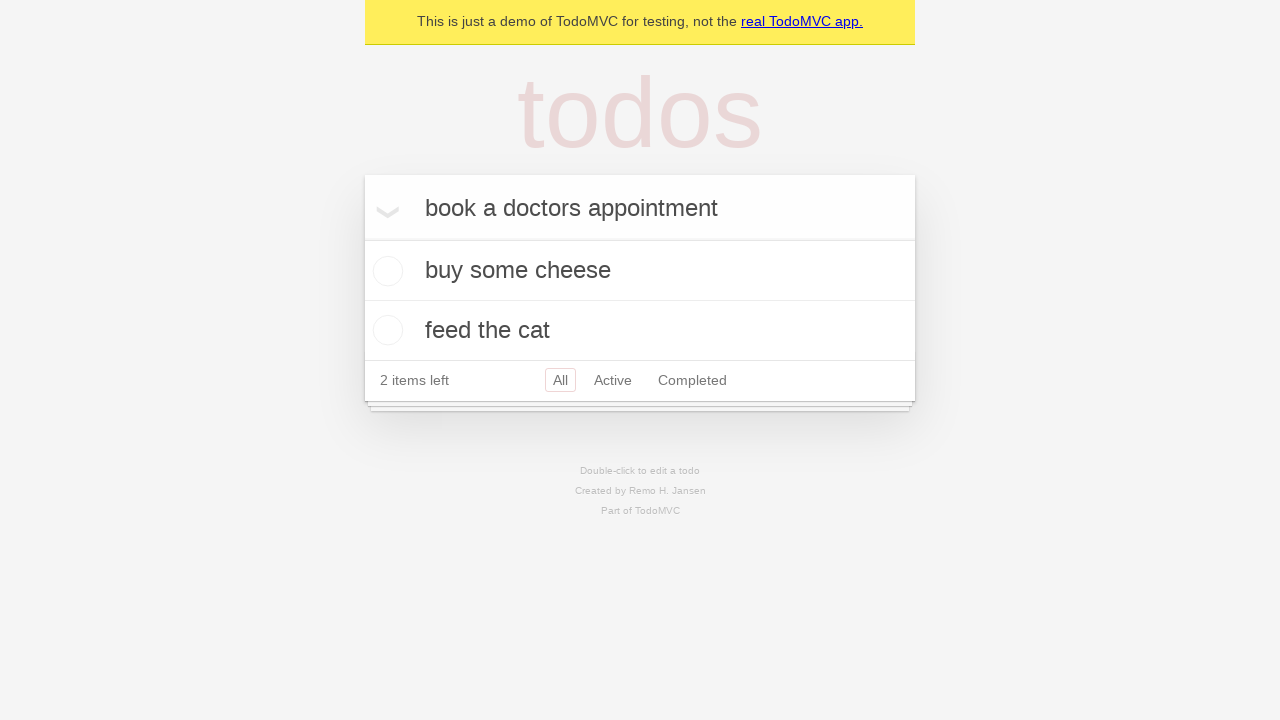

Pressed Enter to add third todo on internal:attr=[placeholder="What needs to be done?"i]
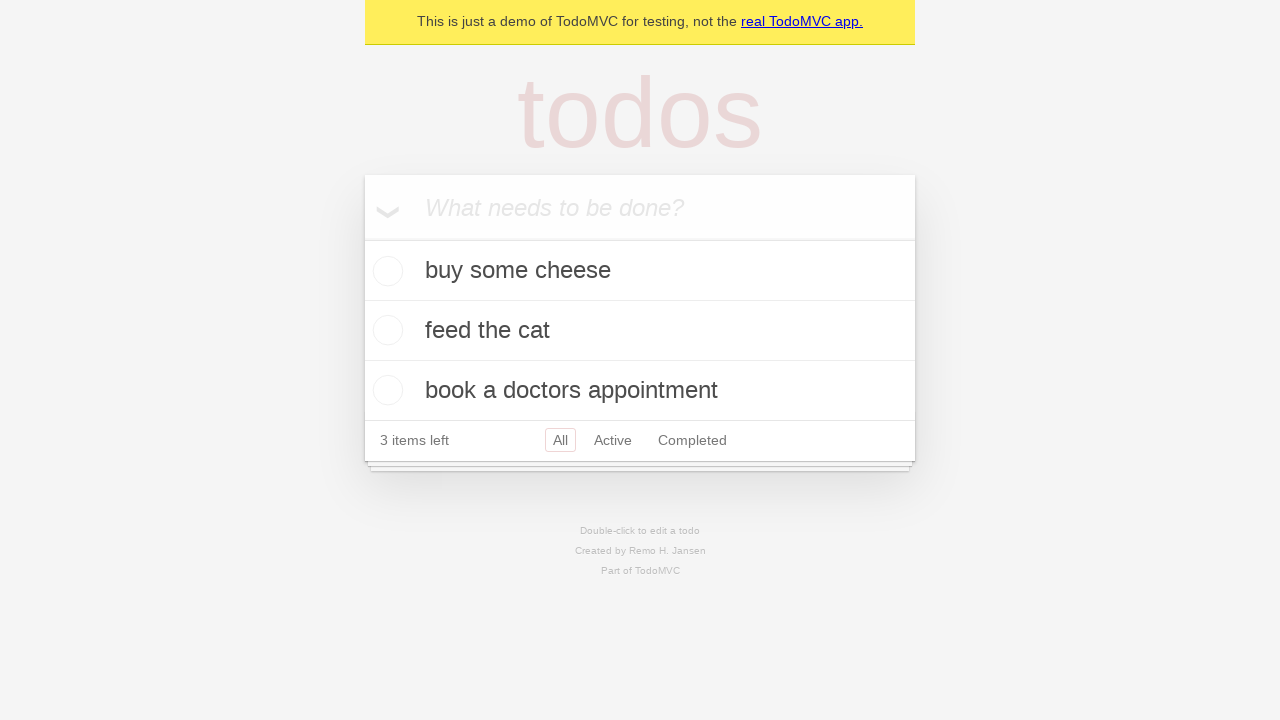

Checked the 'Mark all as complete' toggle to mark all todos as complete at (362, 238) on internal:label="Mark all as complete"i
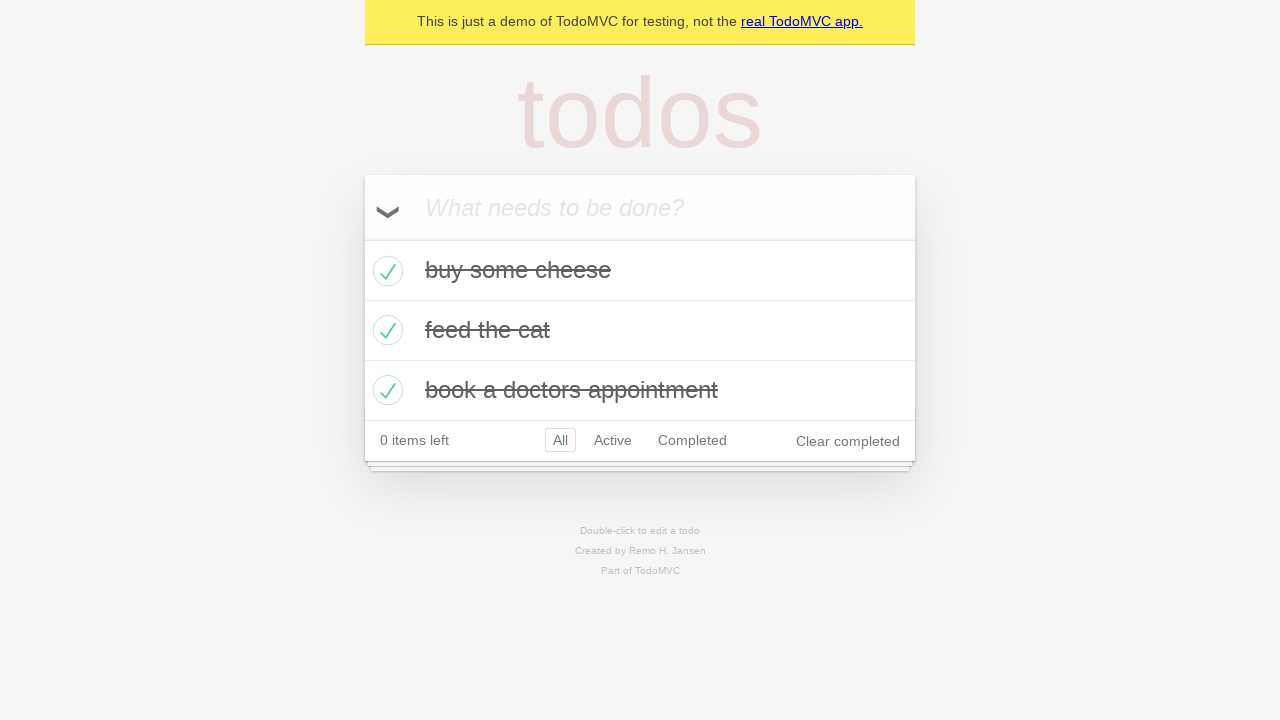

Unchecked the 'Mark all as complete' toggle to clear complete state of all todos at (362, 238) on internal:label="Mark all as complete"i
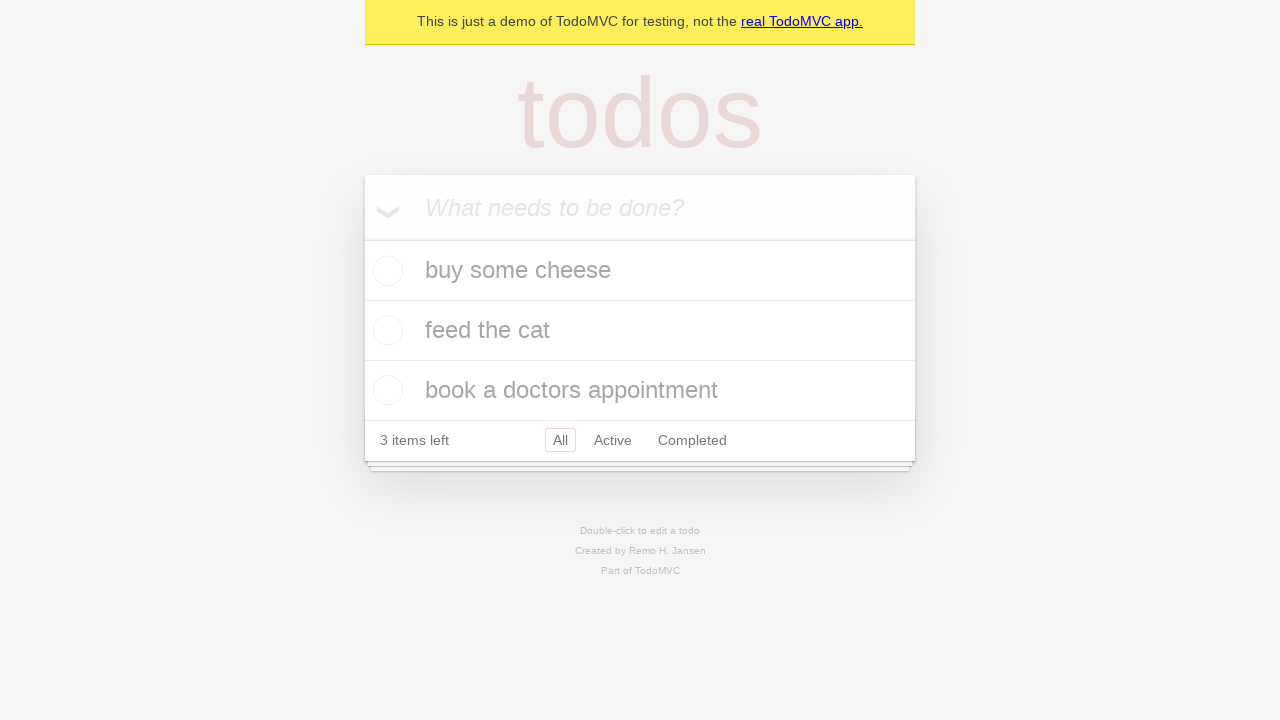

Waited for todo items to be in uncompleted state
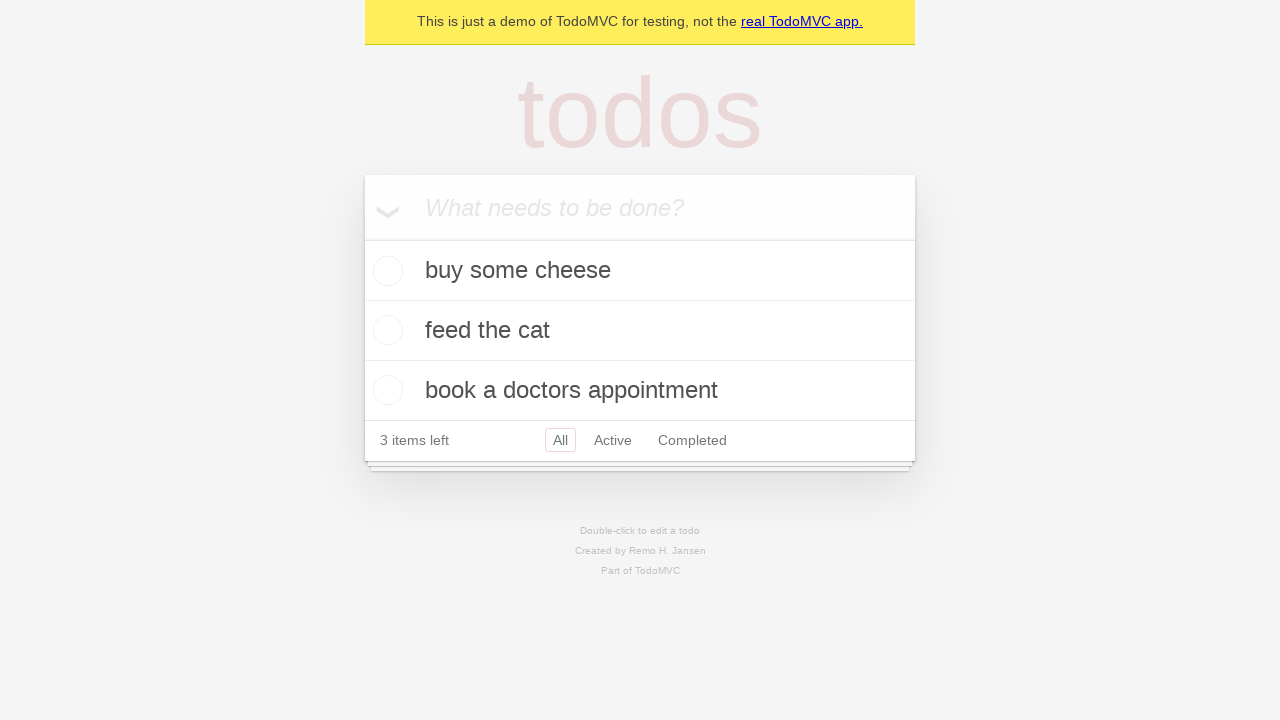

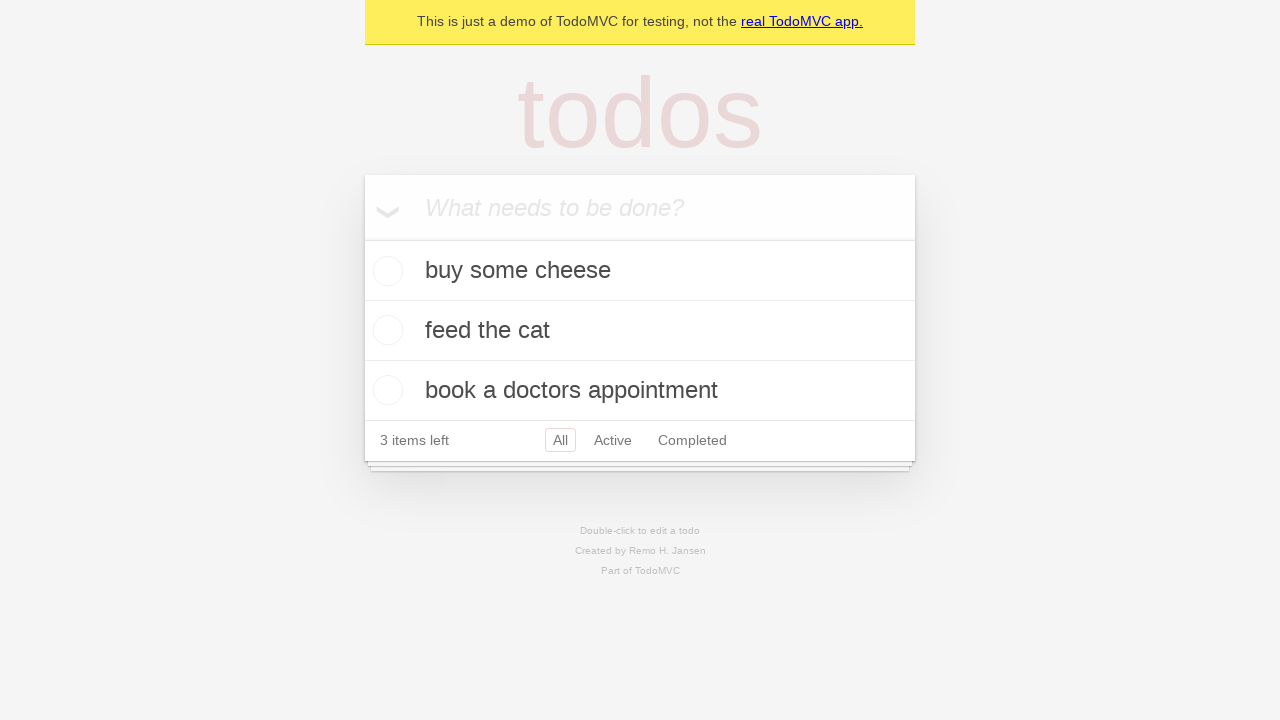